Demonstrates drag-and-drop action by dragging element A onto element B on a test page

Starting URL: https://crossbrowsertesting.github.io/drag-and-drop

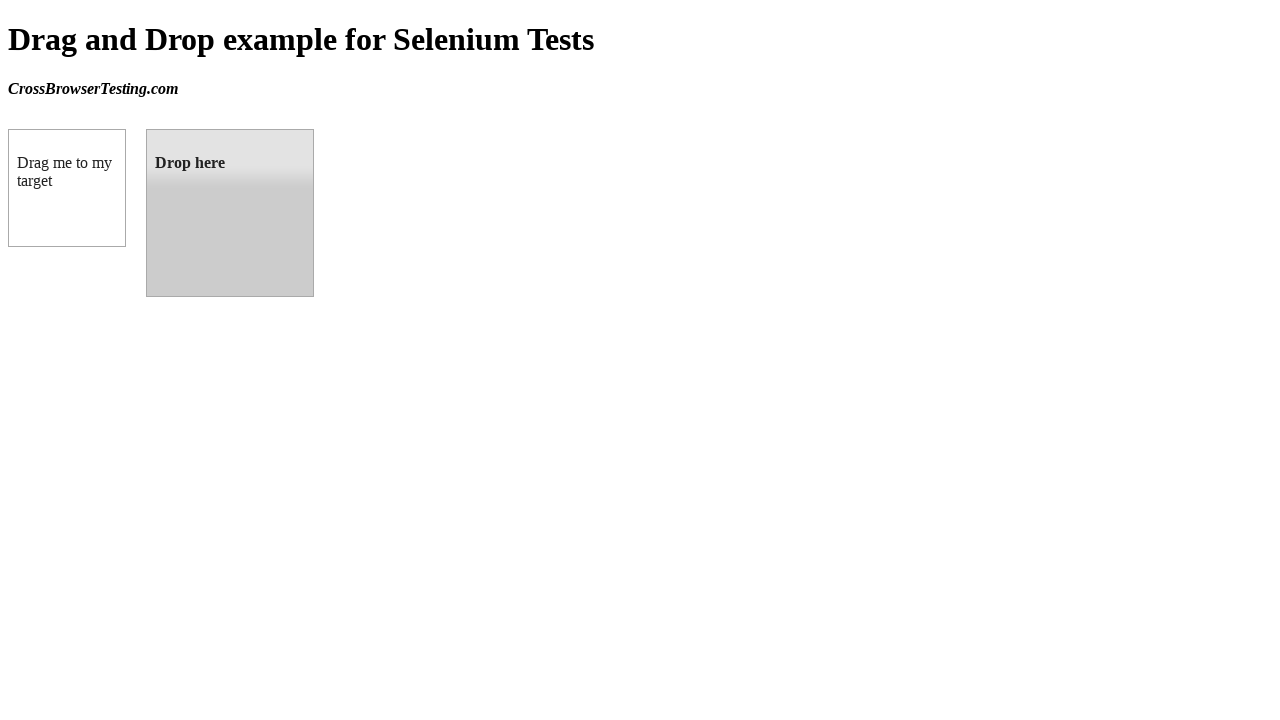

Navigated to drag-and-drop test page
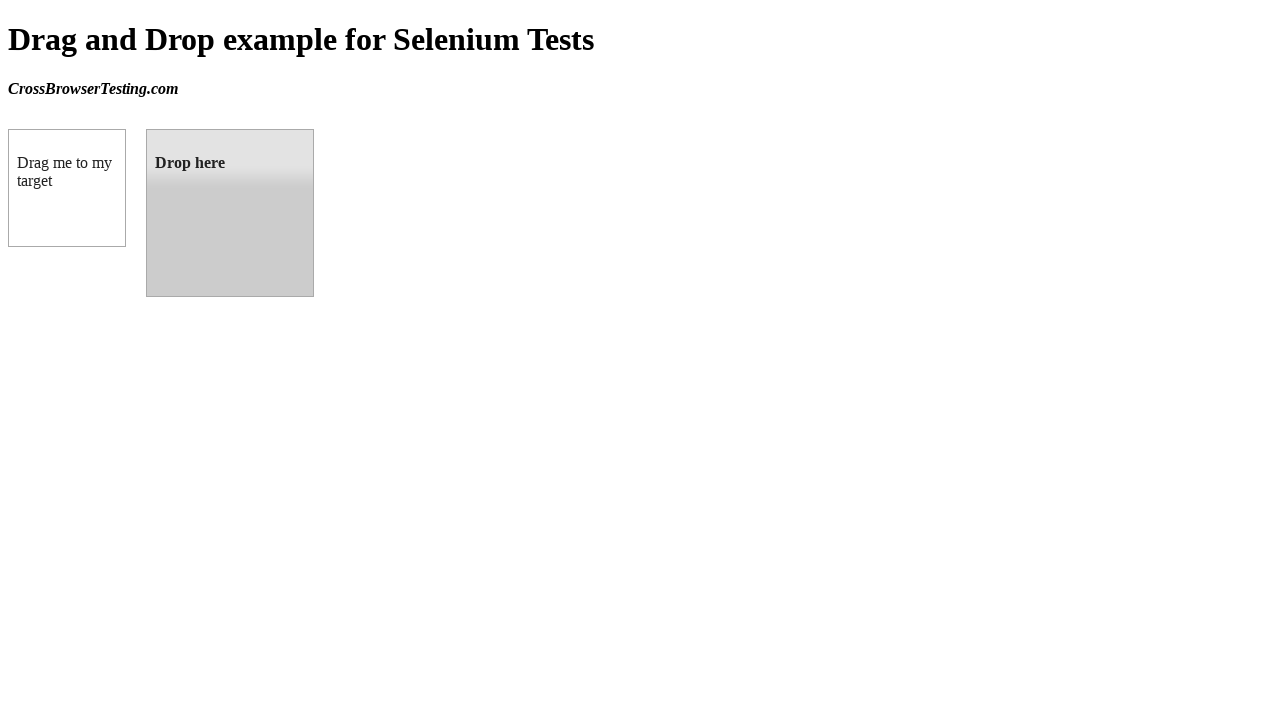

Located draggable element A
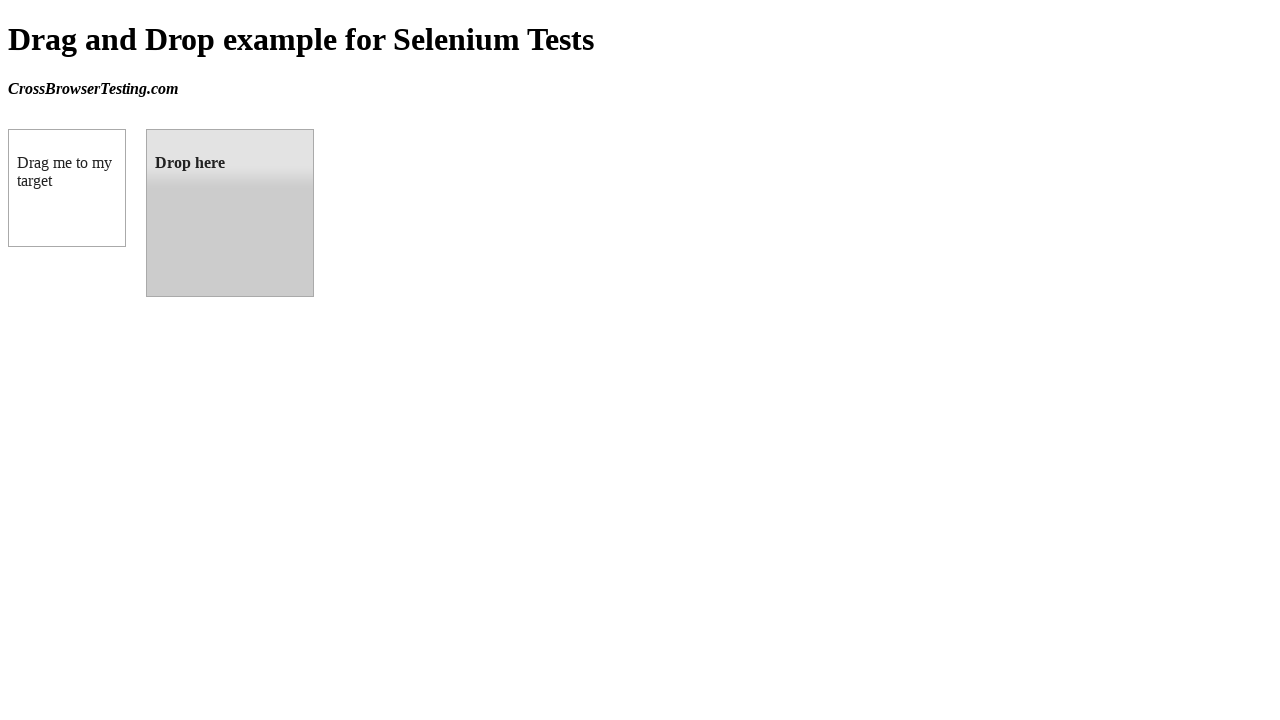

Located droppable element B
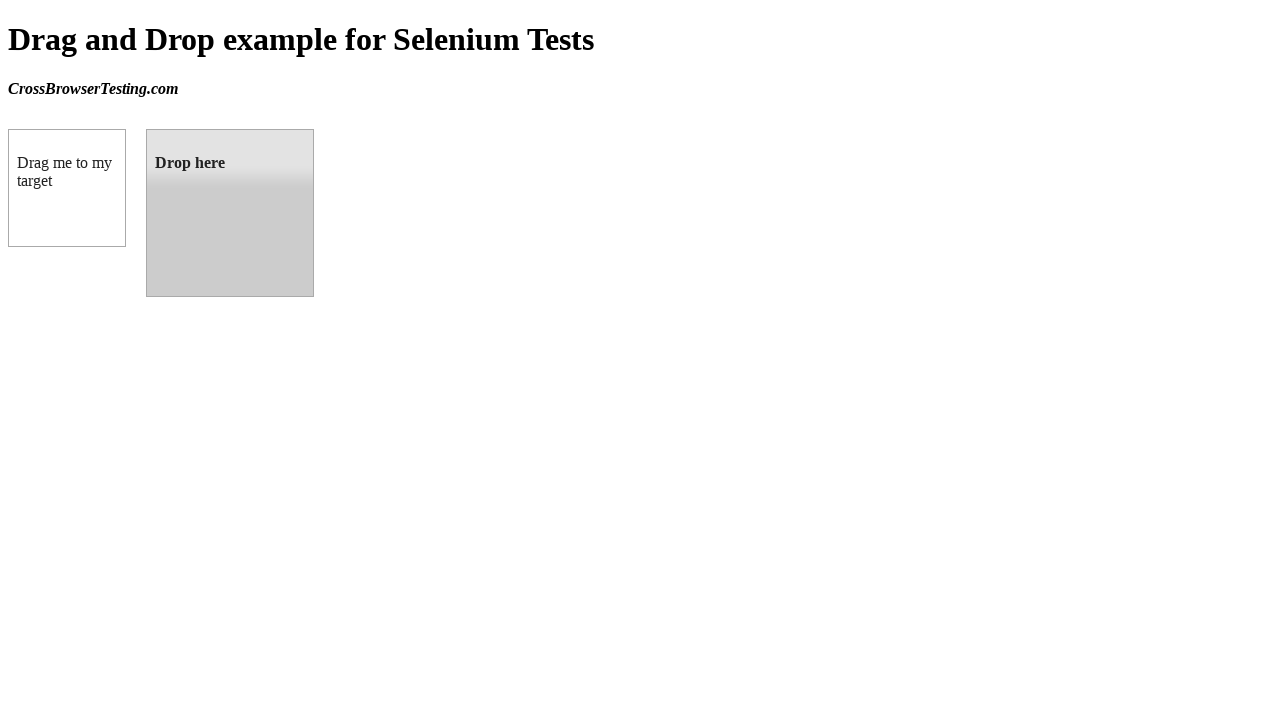

Dragged element A onto element B at (230, 213)
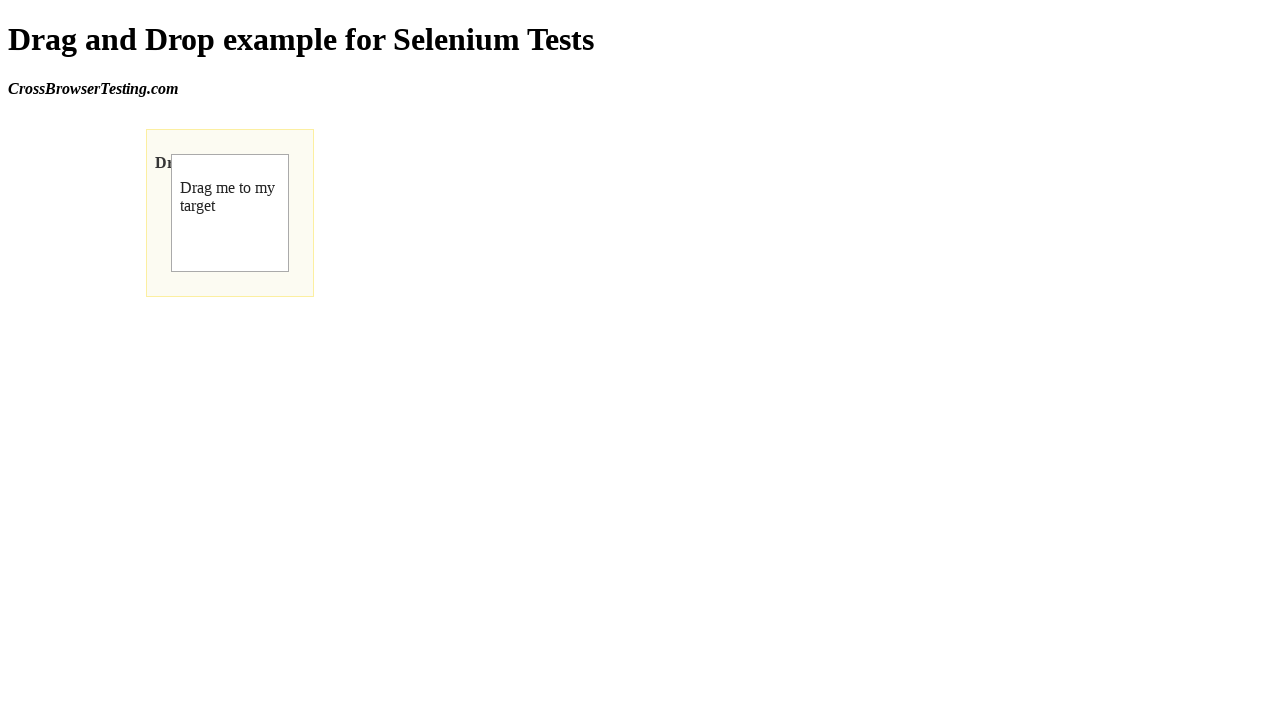

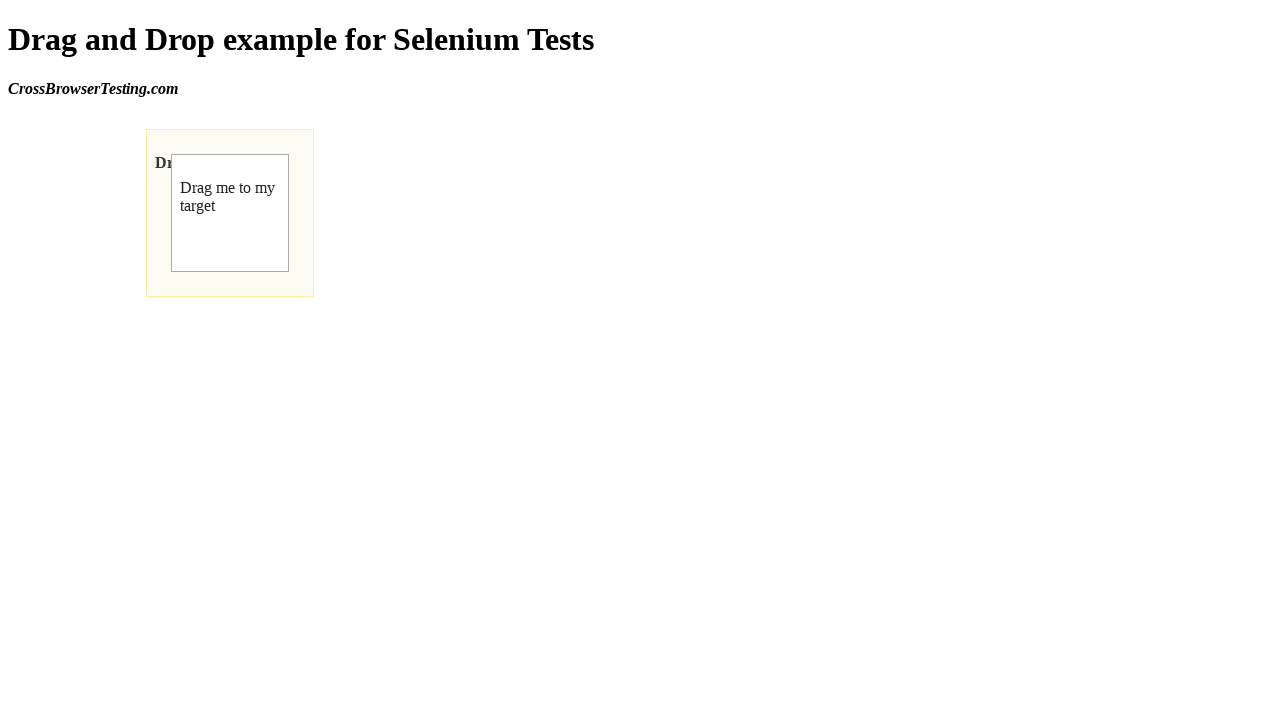